Performs a multiplication calculation (5 * 3) using the calculator interface

Starting URL: https://www.calculator.net/

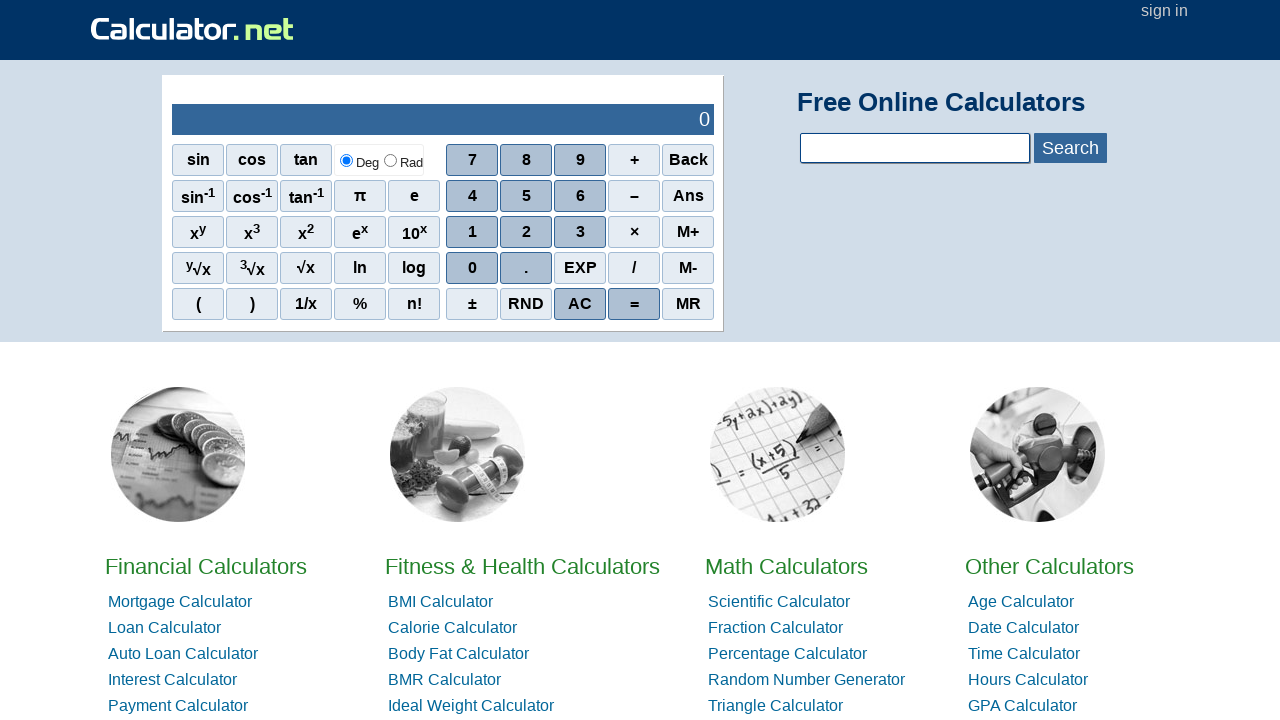

Clicked the number 5 on the calculator at (526, 196) on xpath=//*[@id="sciout"]/tbody/tr[2]/td[2]/div/div[2]/span[2]
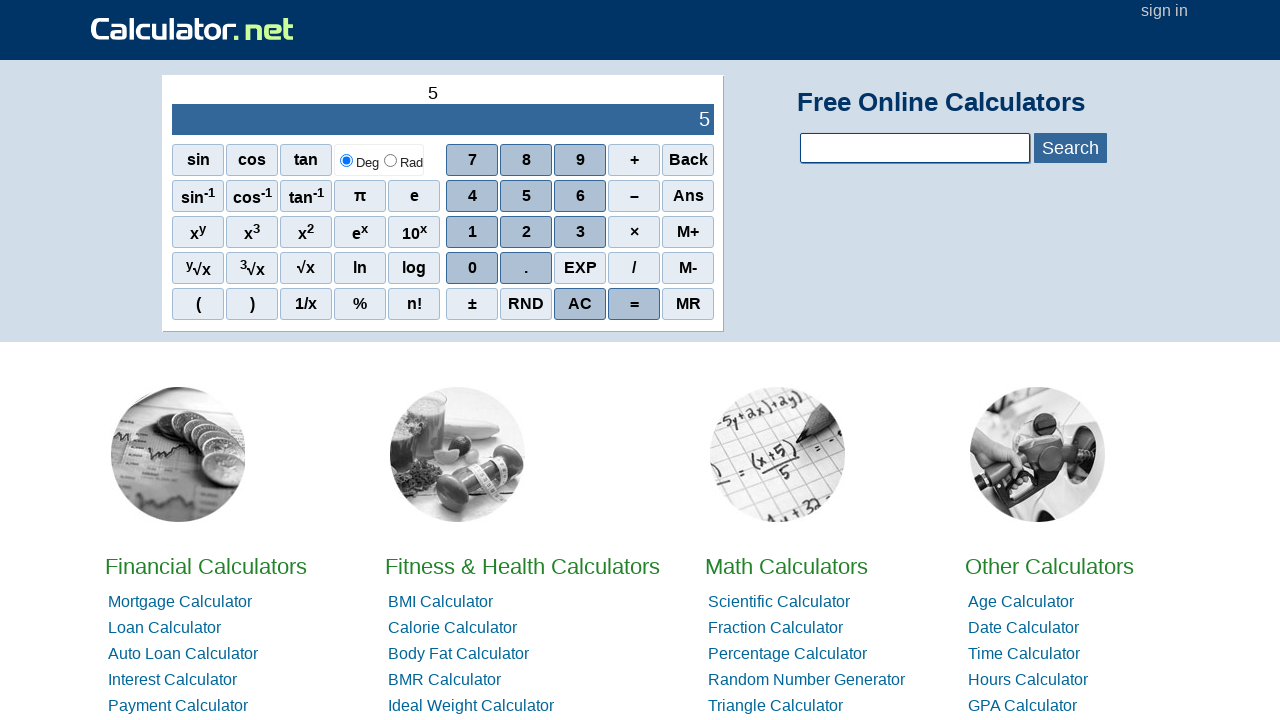

Clicked the multiplication (*) operator at (634, 232) on xpath=//*[@id="sciout"]/tbody/tr[2]/td[2]/div/div[3]/span[4]
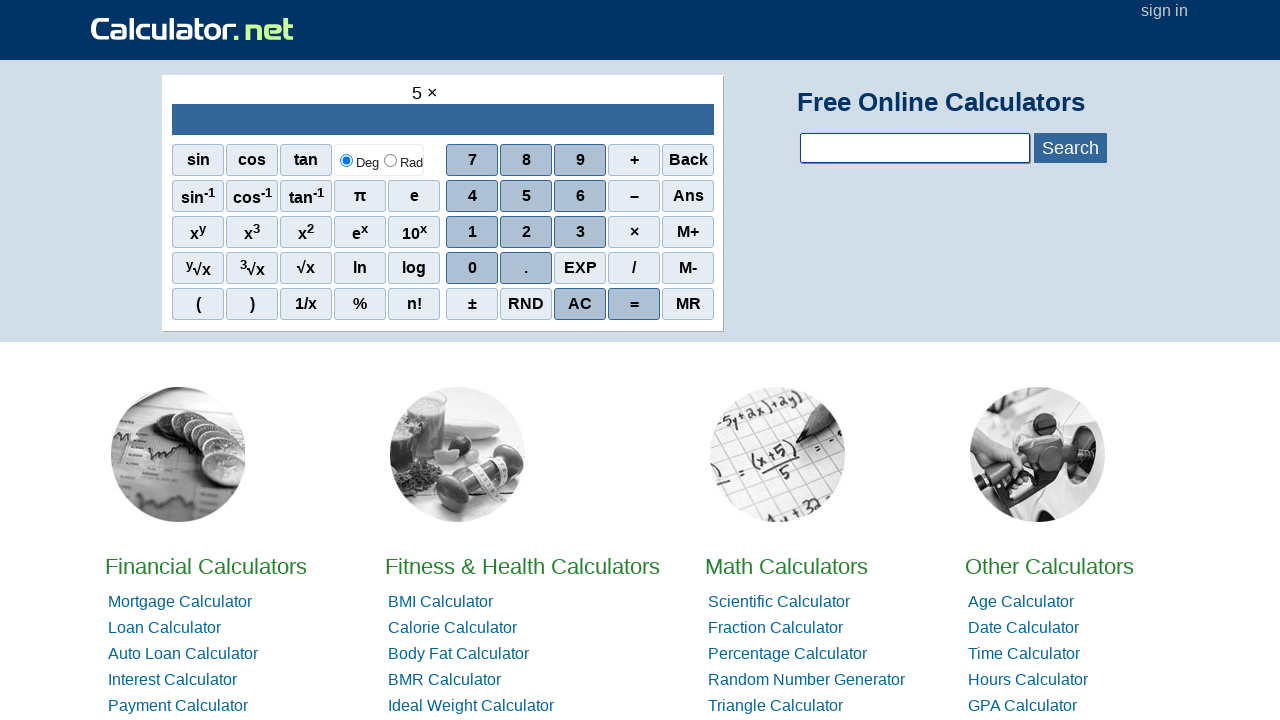

Clicked the number 3 on the calculator at (580, 160) on xpath=//*[@id="sciout"]/tbody/tr[2]/td[2]/div/div[1]/span[3]
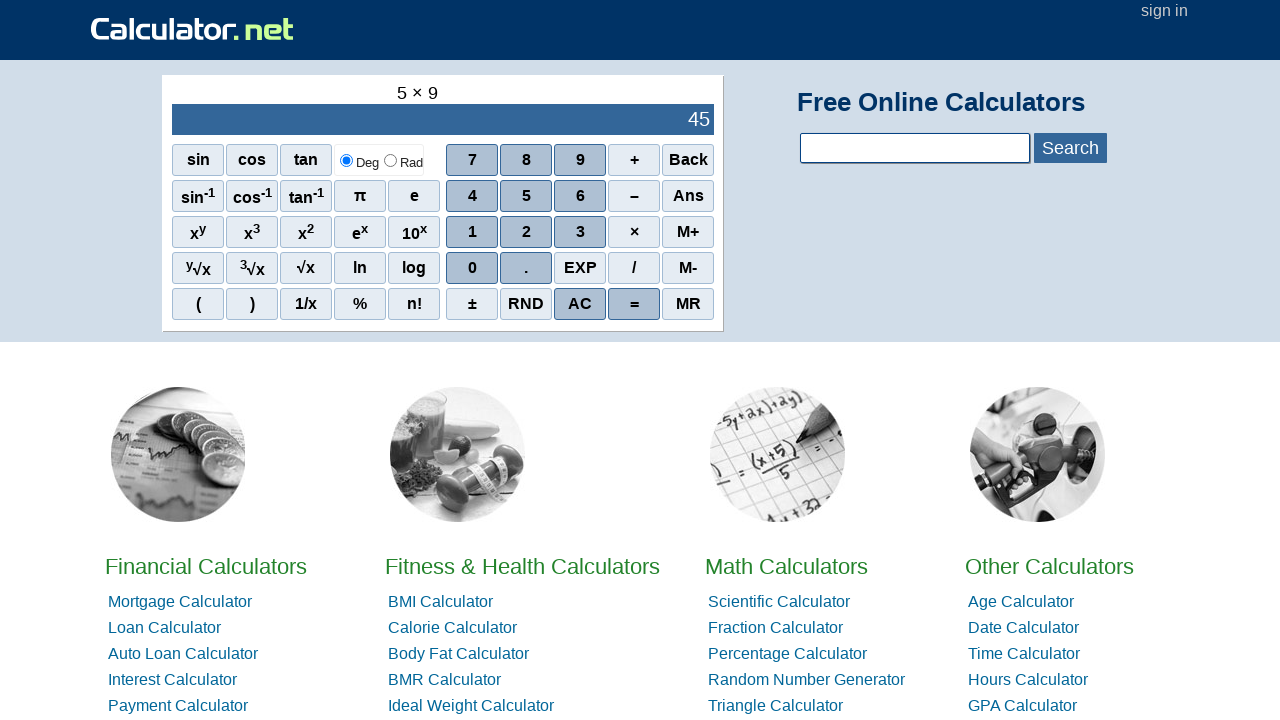

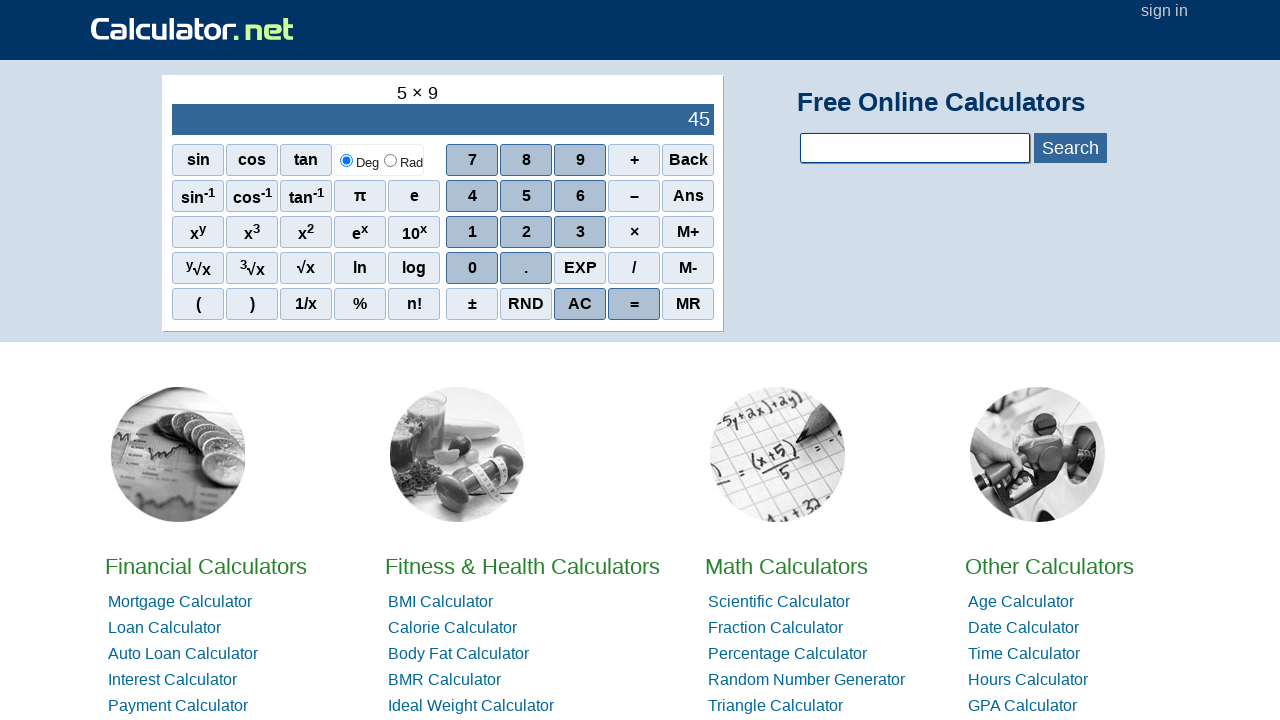